Tests checkbox selection and deselection functionality, specifically for the Diabetes checkbox option

Starting URL: https://automationfc.github.io/multiple-fields/

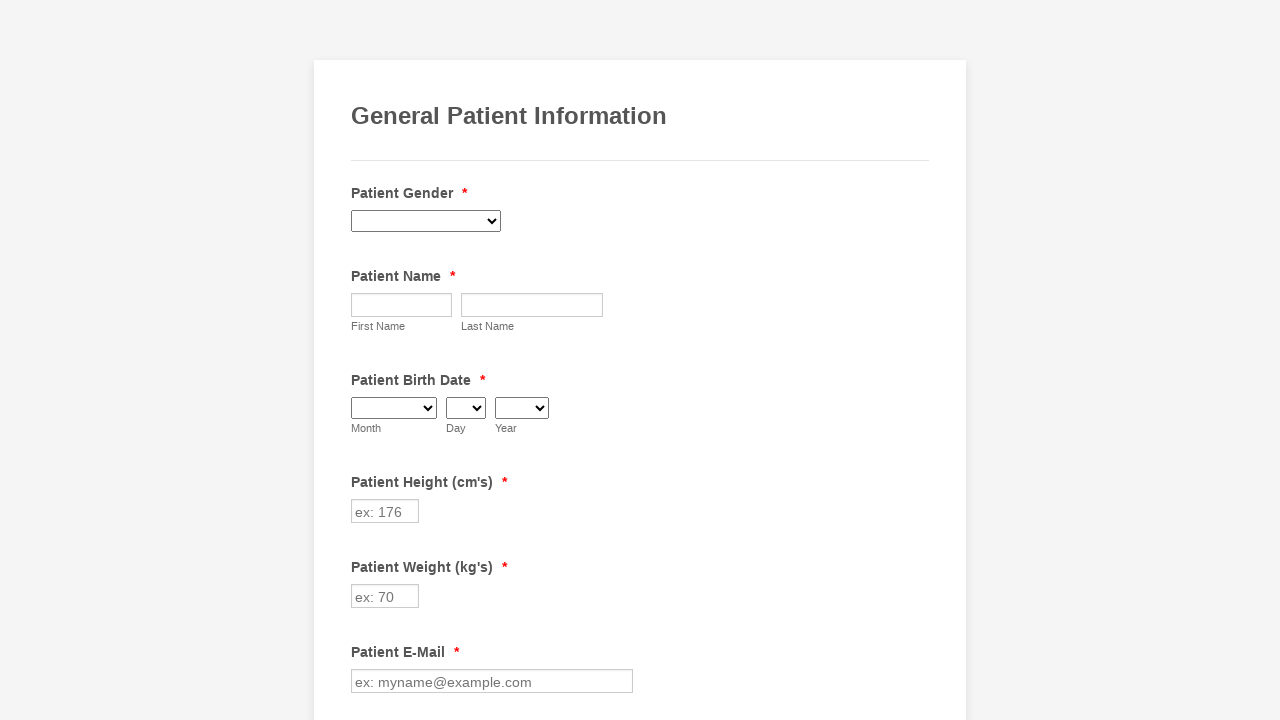

Navigated to multiple-fields test page
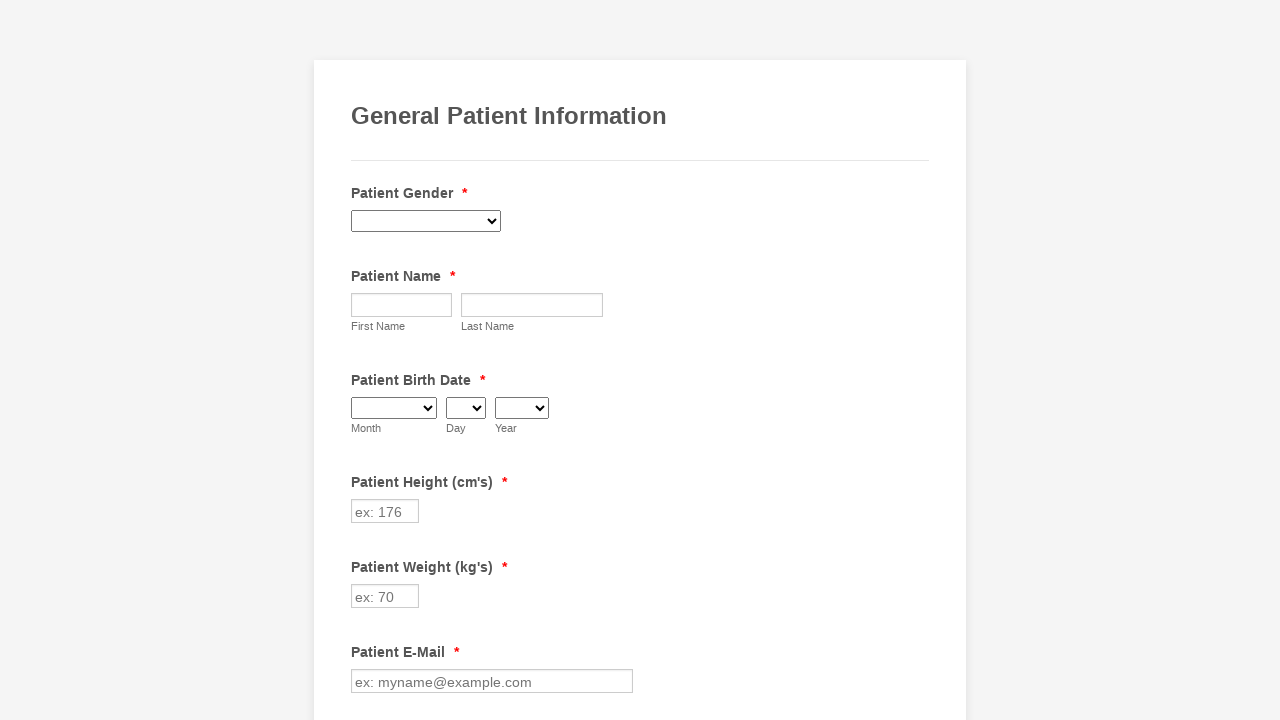

Clicked Diabetes checkbox to select it at (362, 360) on input[value='Diabetes']
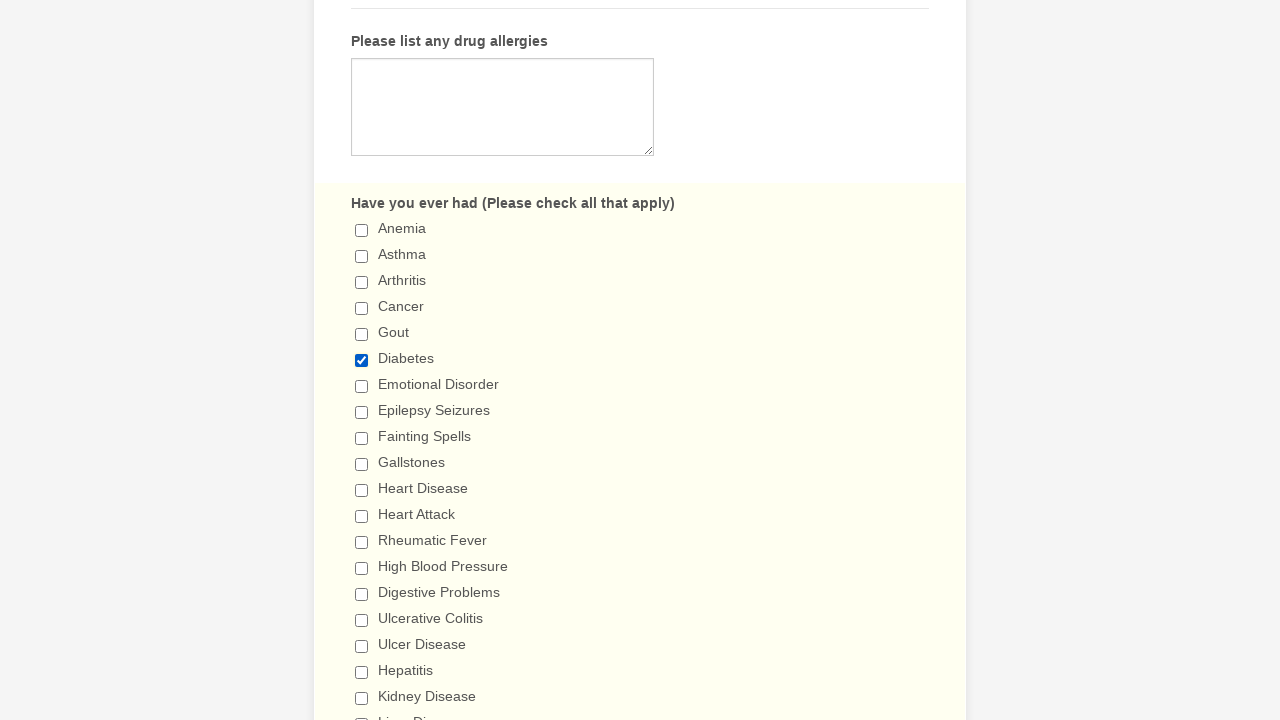

Clicked Diabetes checkbox again to deselect it at (362, 360) on xpath=//label[text()=' Diabetes ']/preceding-sibling::input
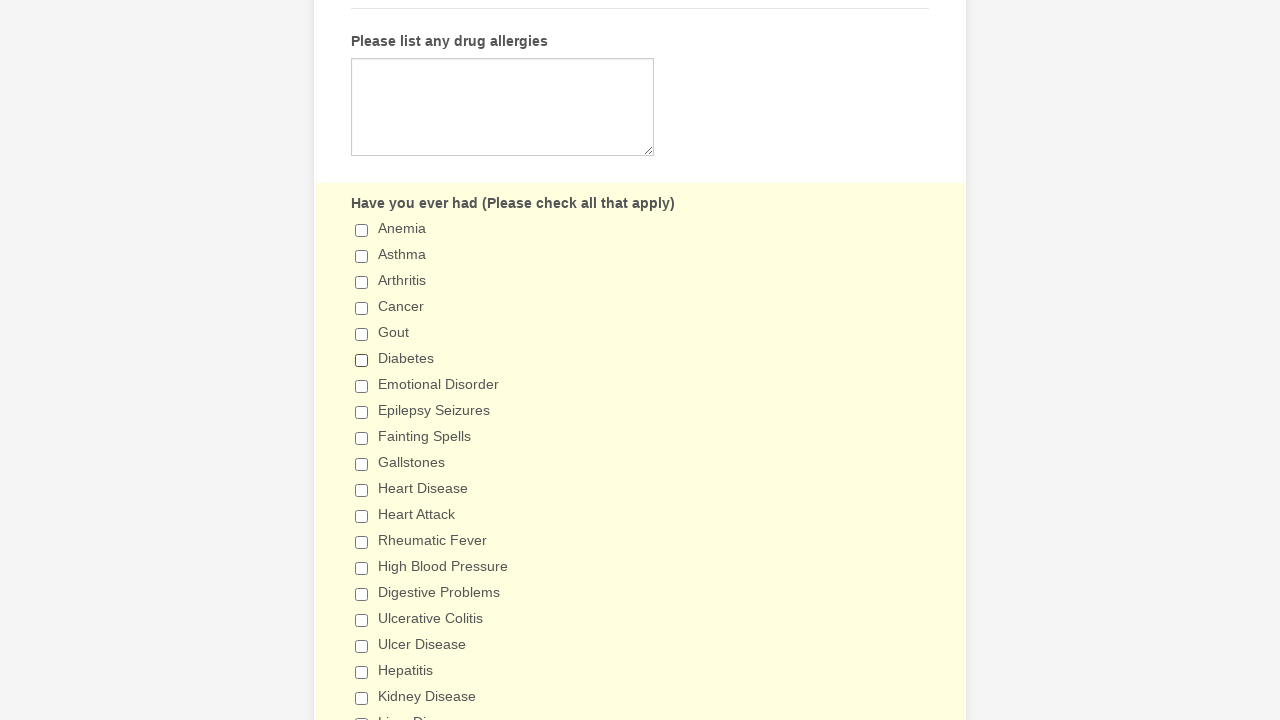

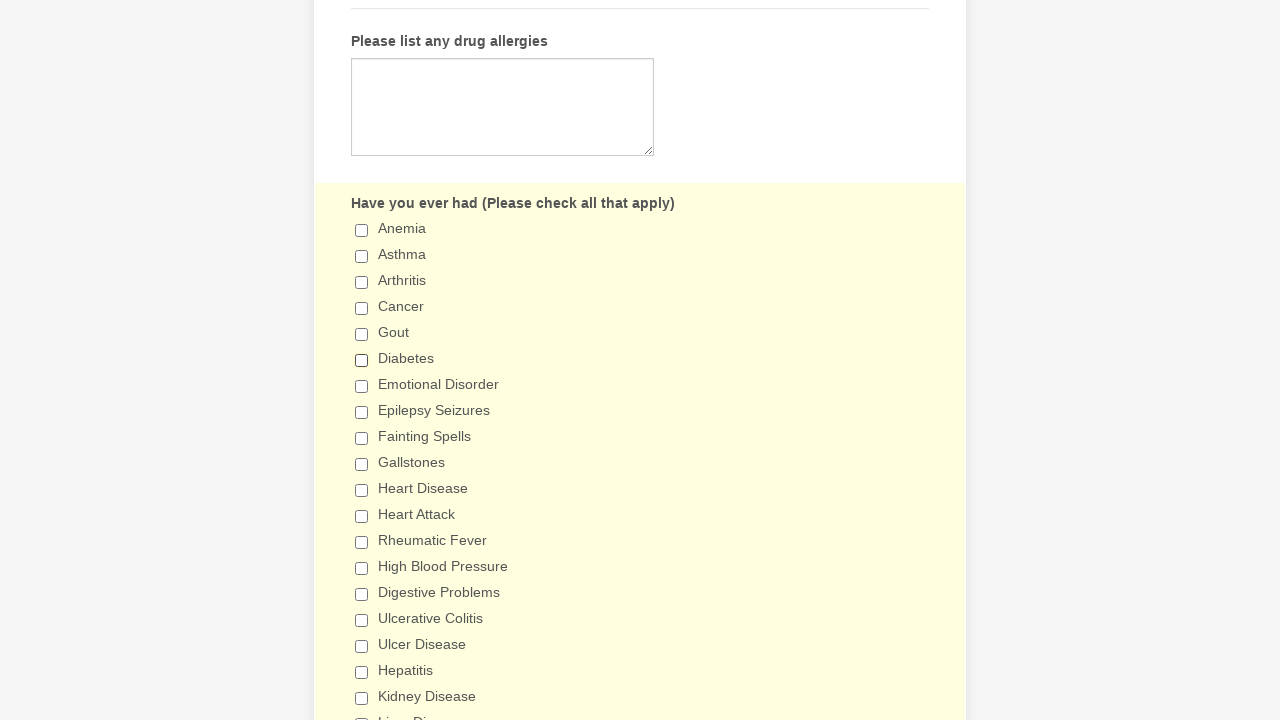